Navigates to a blog page and scrolls to bring a dropdown button into view

Starting URL: https://omayo.blogspot.com/

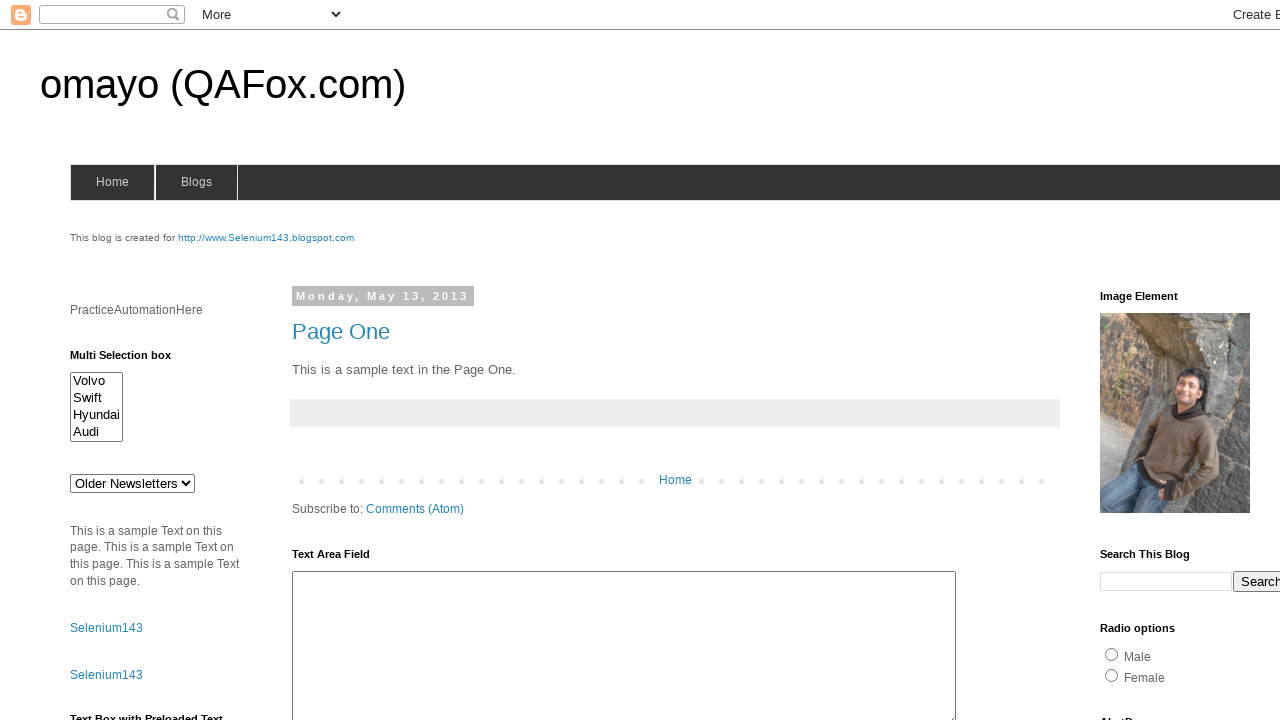

Located the dropdown button element
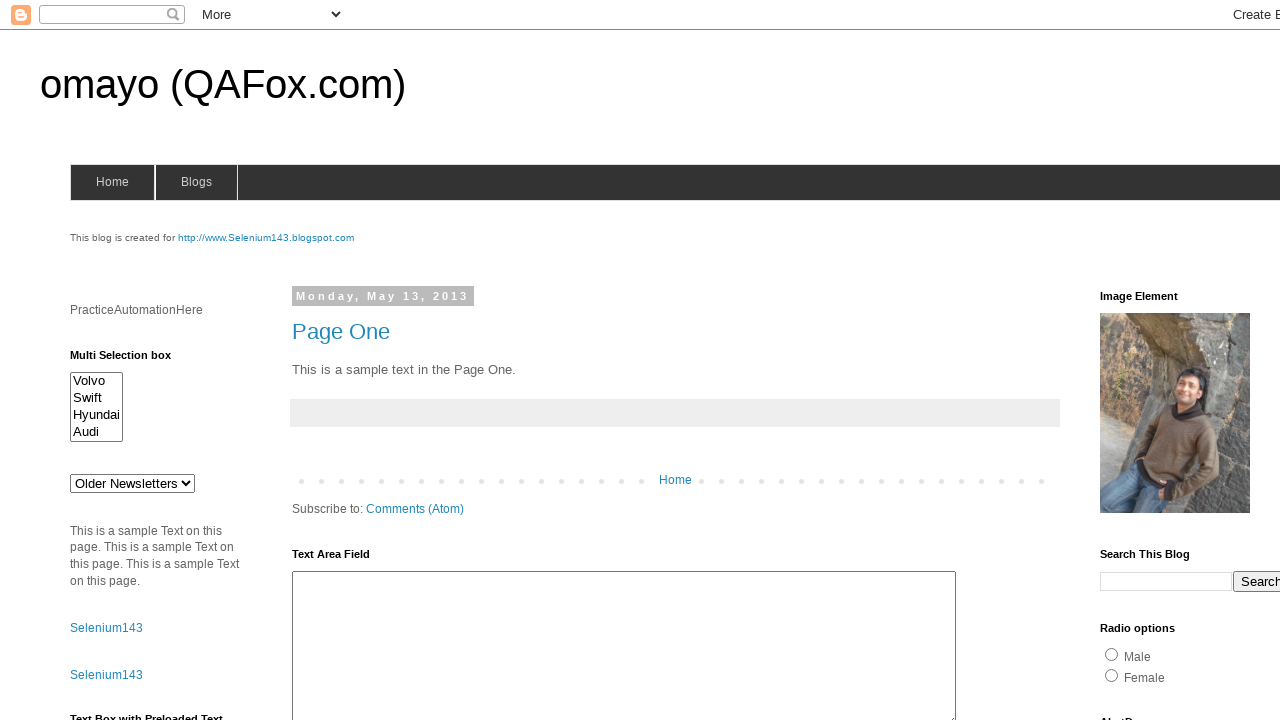

Scrolled dropdown button into view
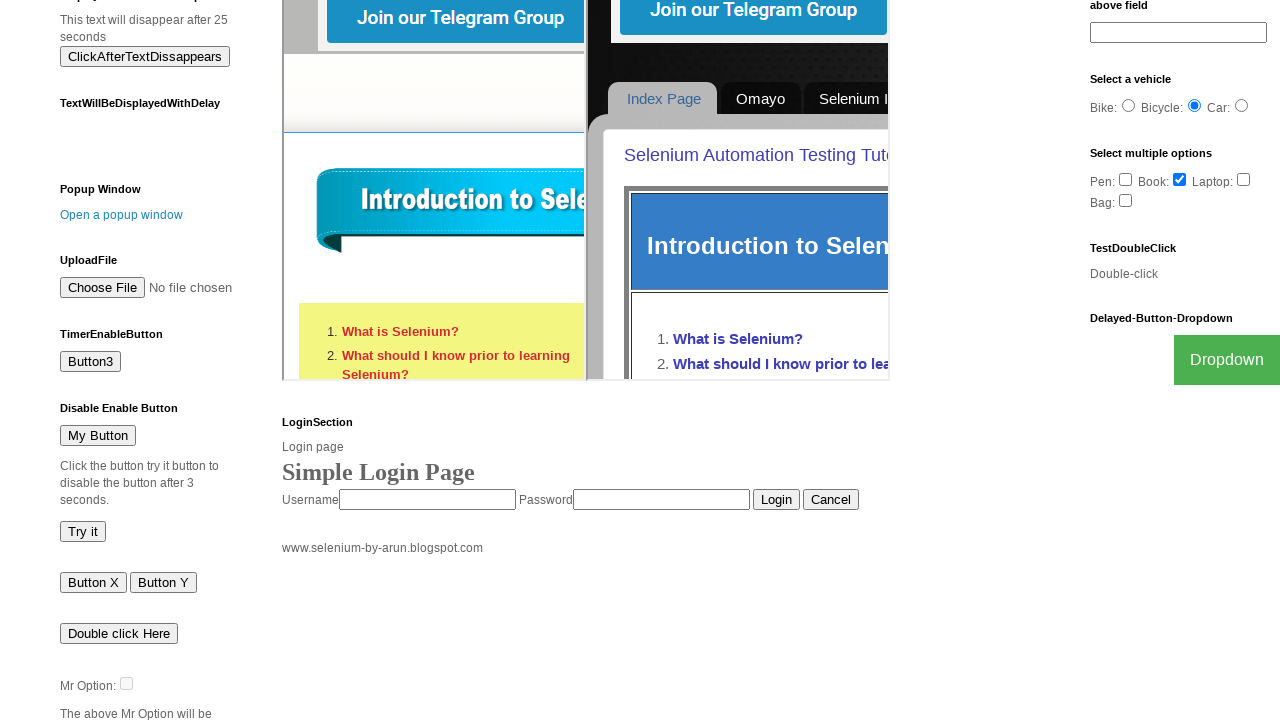

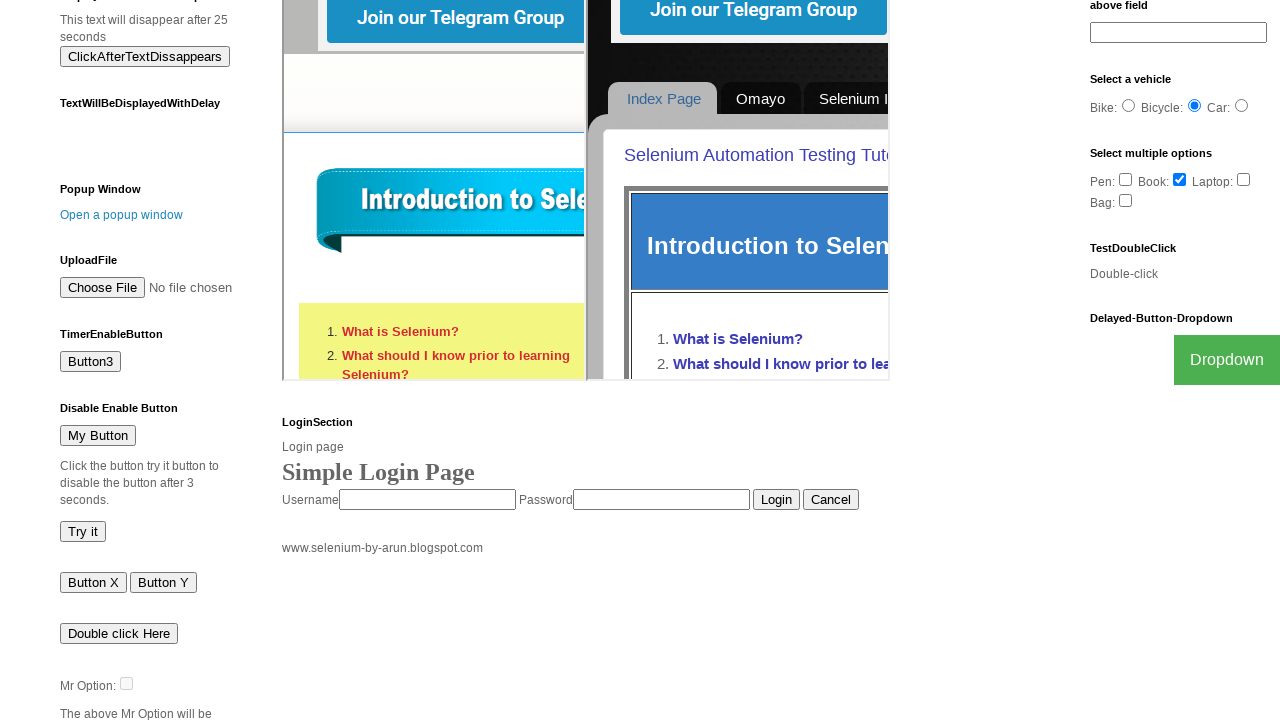